Navigates to a product collection page and scrolls to the bottom to ensure all images are loaded

Starting URL: https://uk.craftdlondon.com/collections/bestsellers?page=2

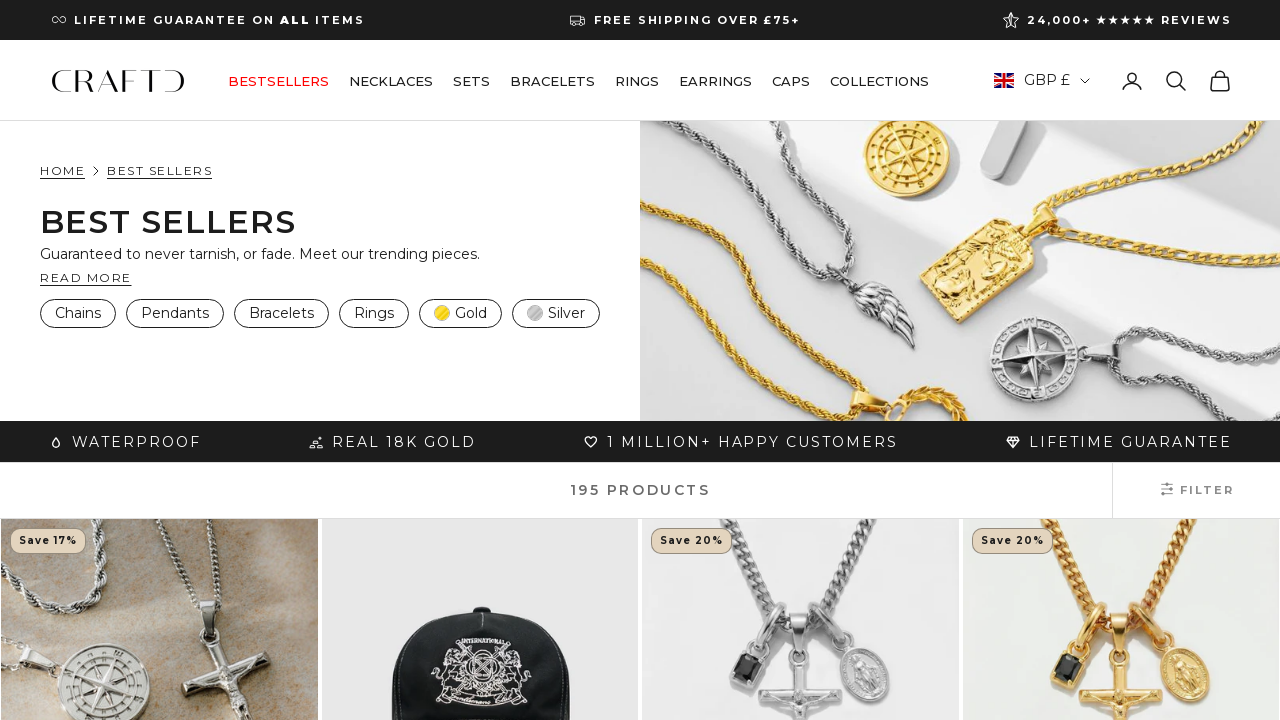

Scrolled to bottom of page to trigger lazy-loaded content
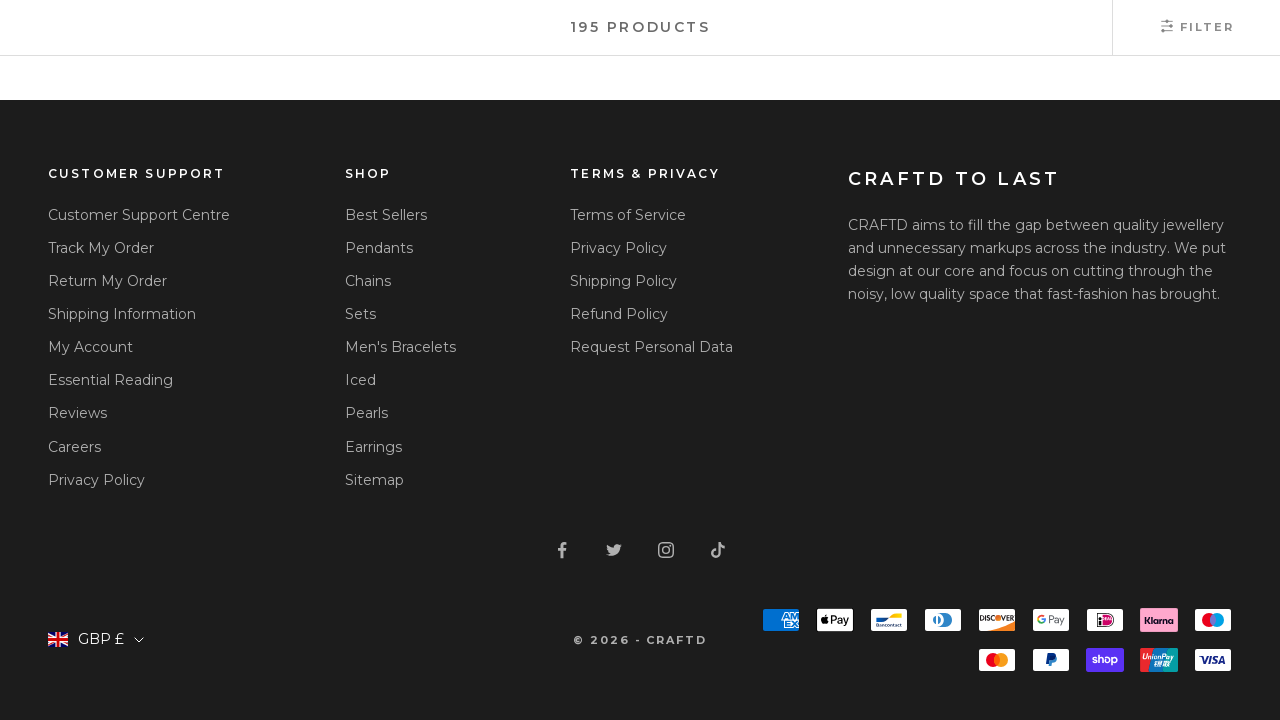

Waited for network to become idle after scrolling
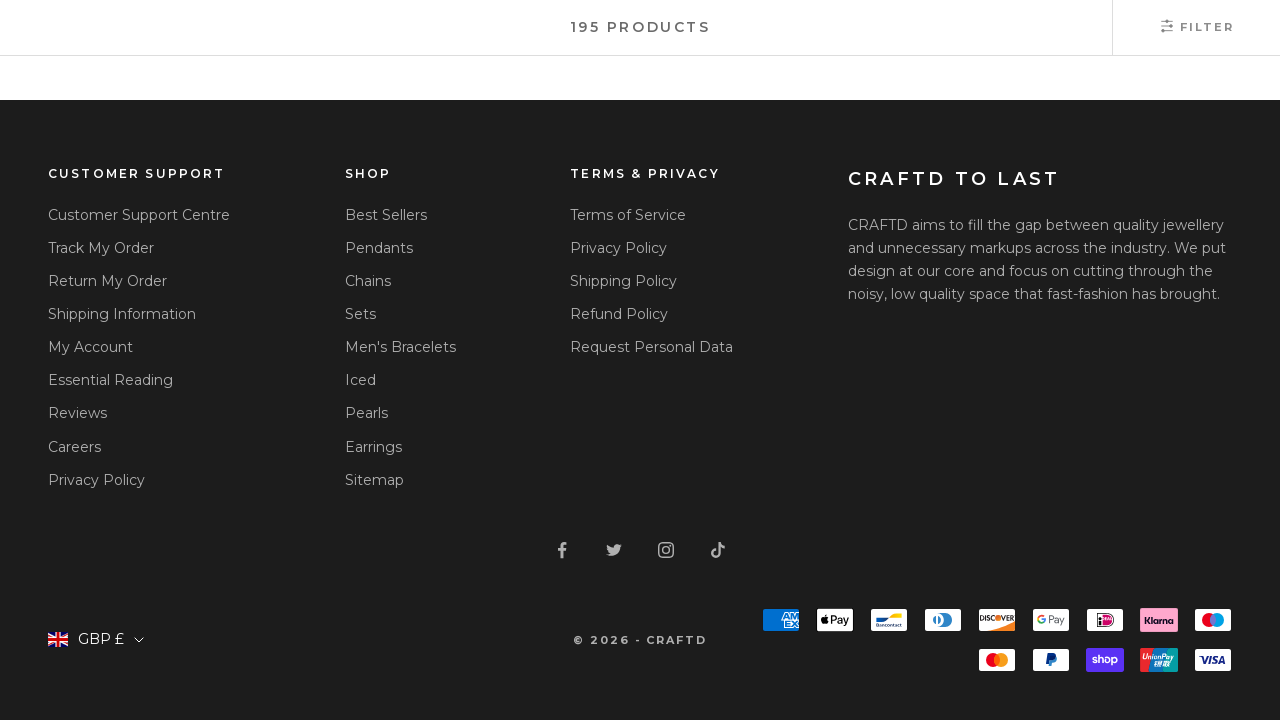

Verified that images are present on the page
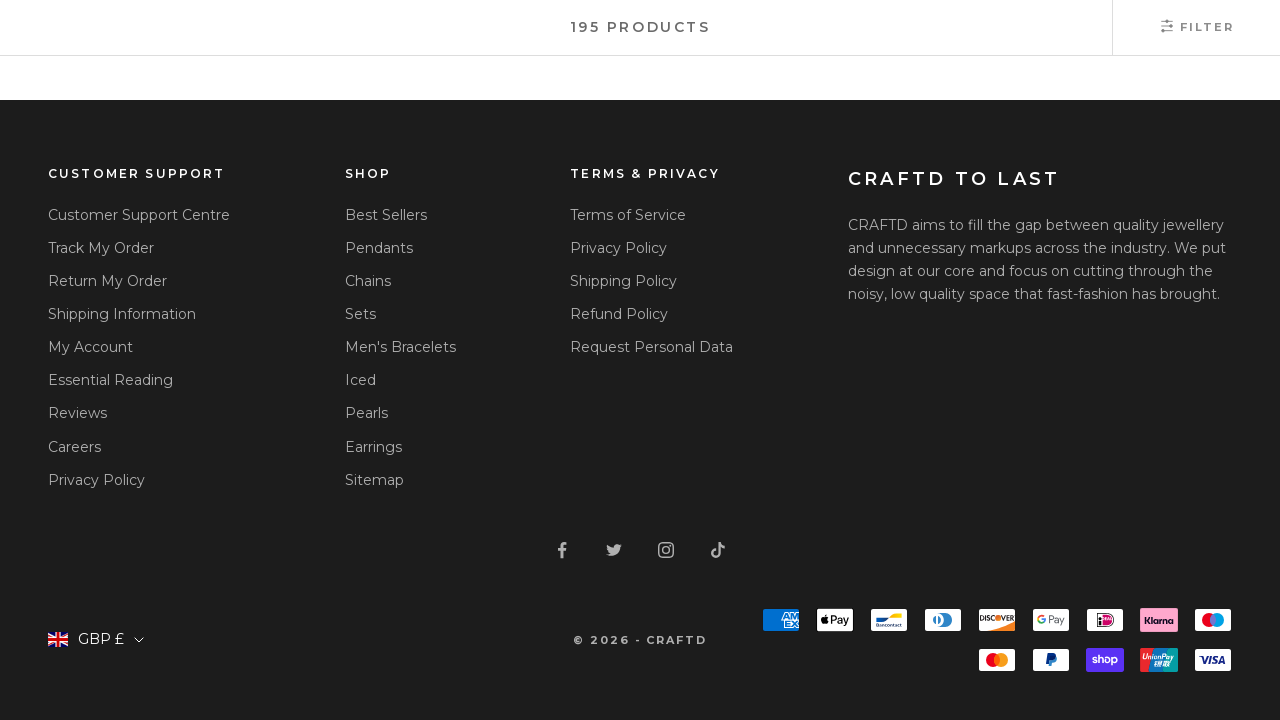

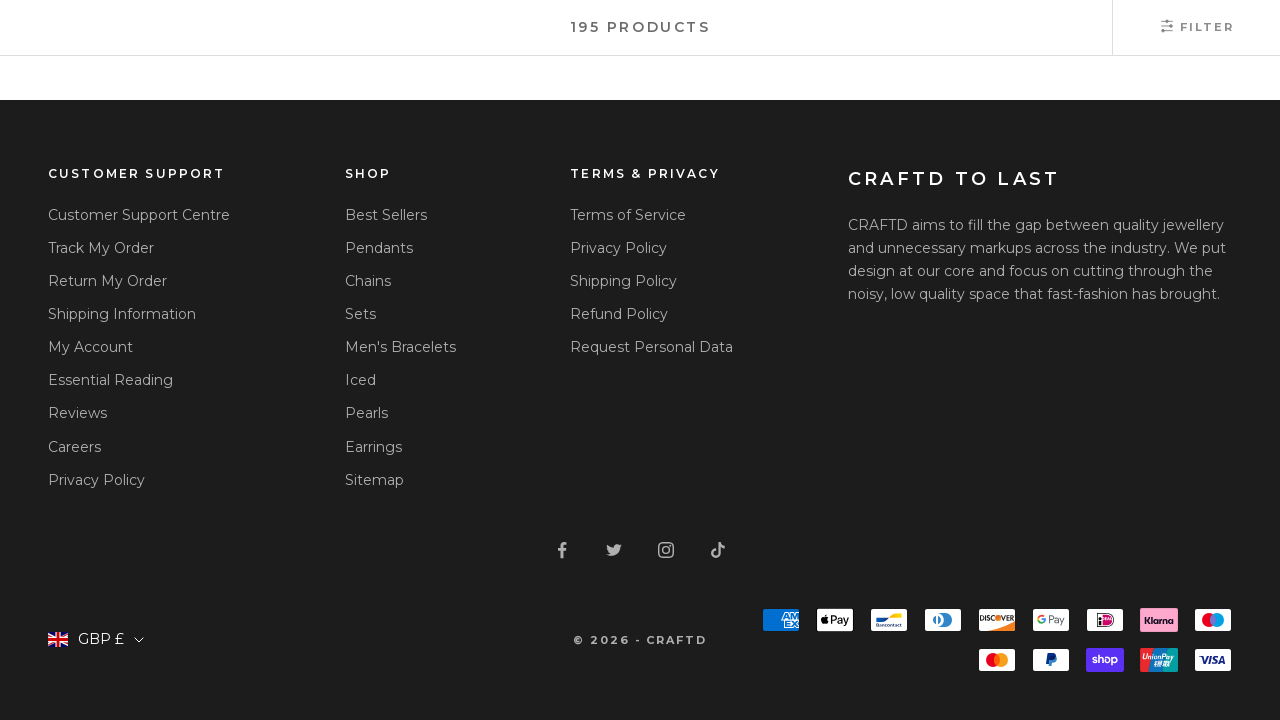